Tests selecting an option from a dropdown list by visible text and verifying the selection

Starting URL: https://bonigarcia.dev/selenium-webdriver-java/web-form.html

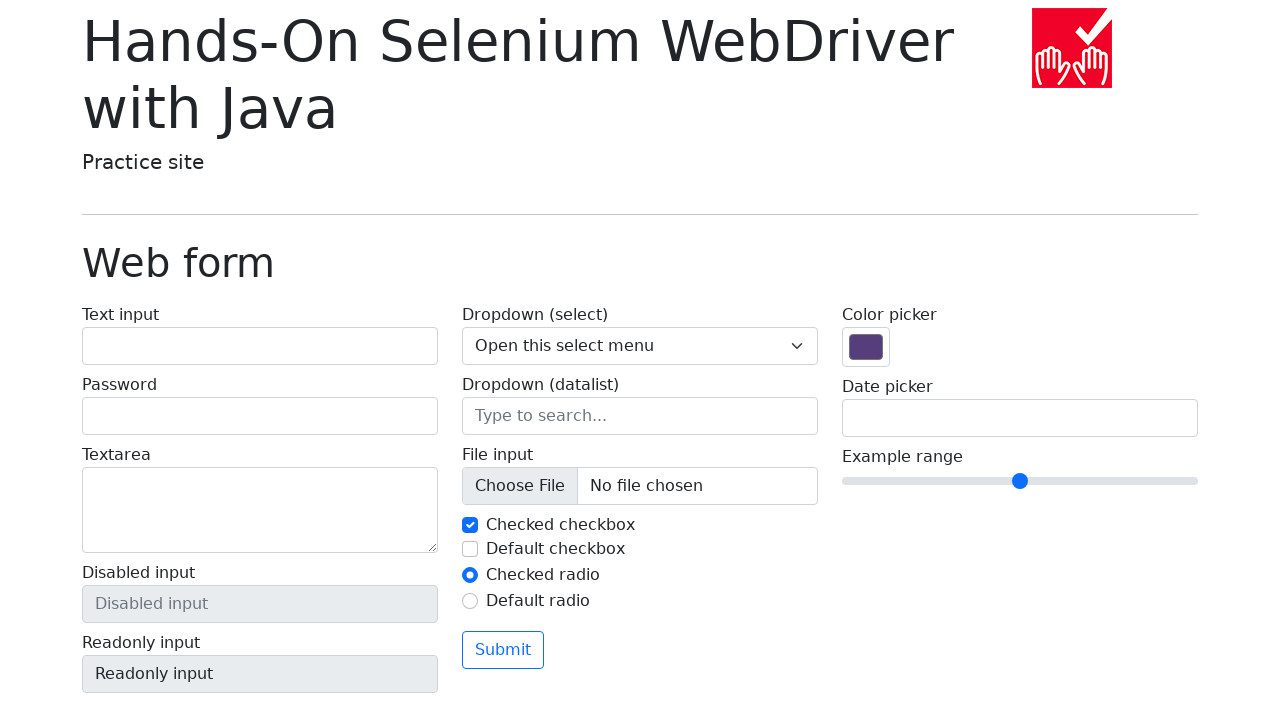

Waited for dropdown to be available
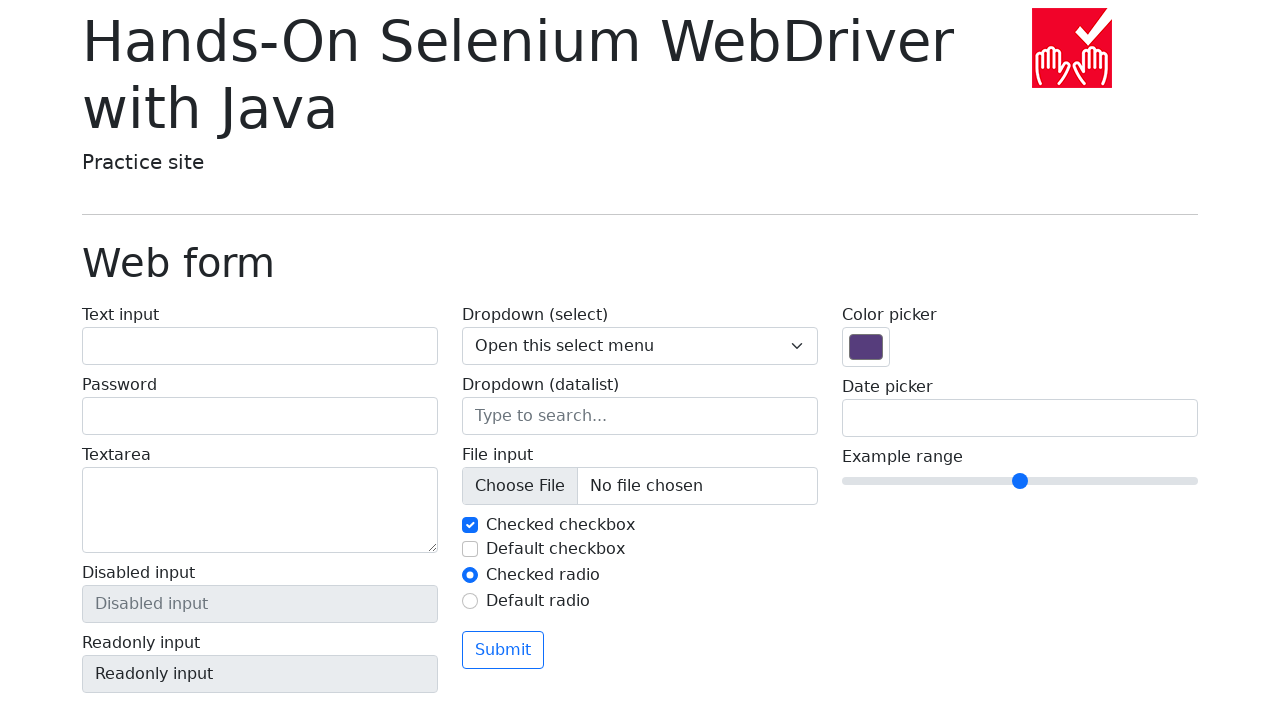

Selected 'Three' option from dropdown by visible text on select.form-select
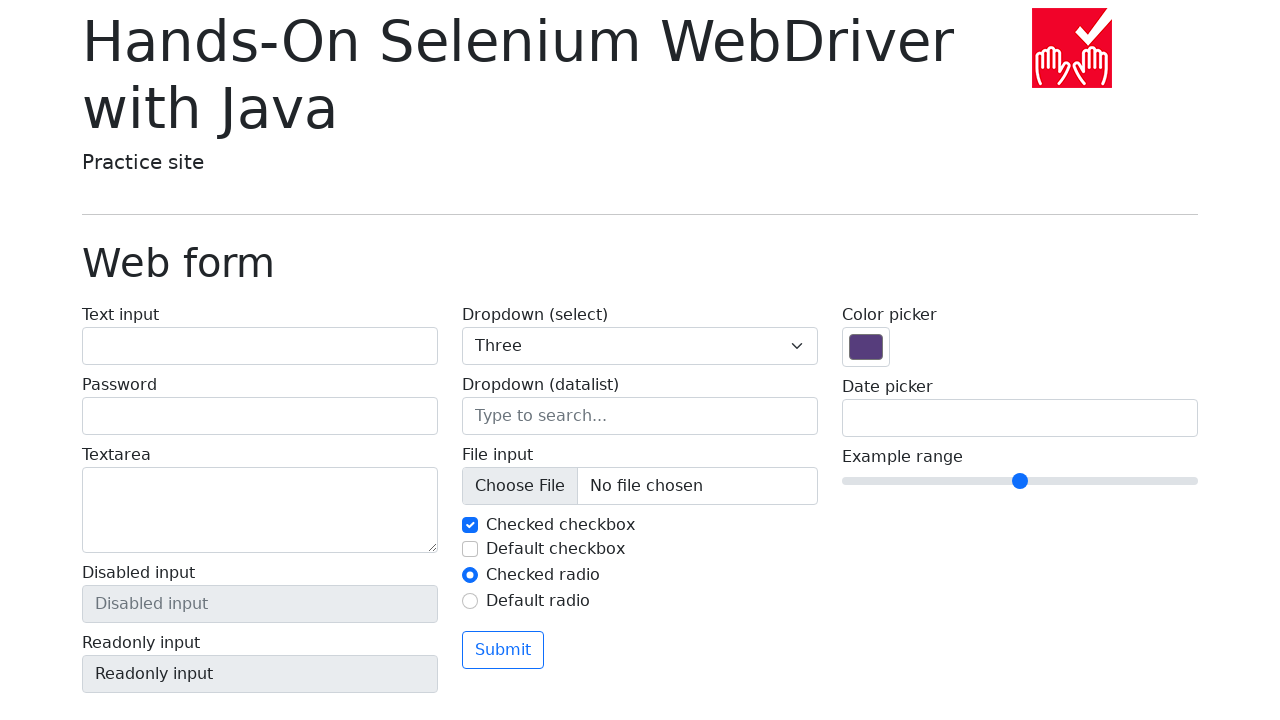

Retrieved the selected value from dropdown
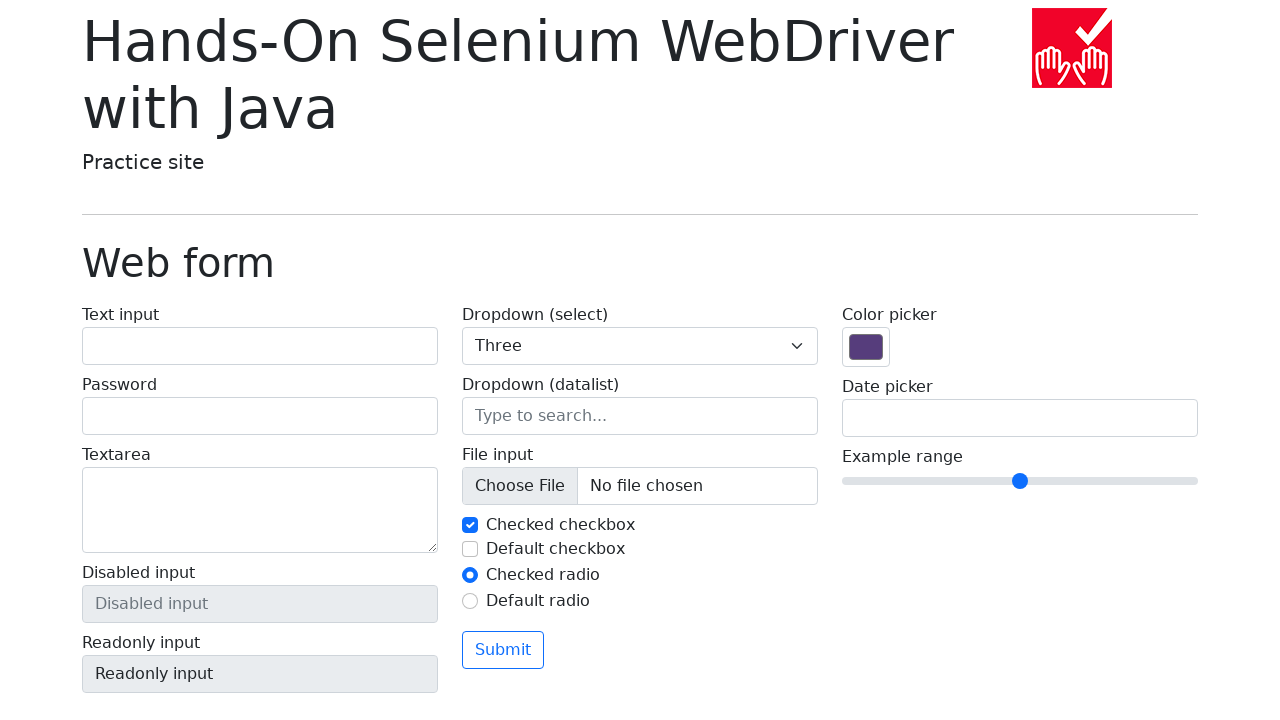

Verified that selected value is '3'
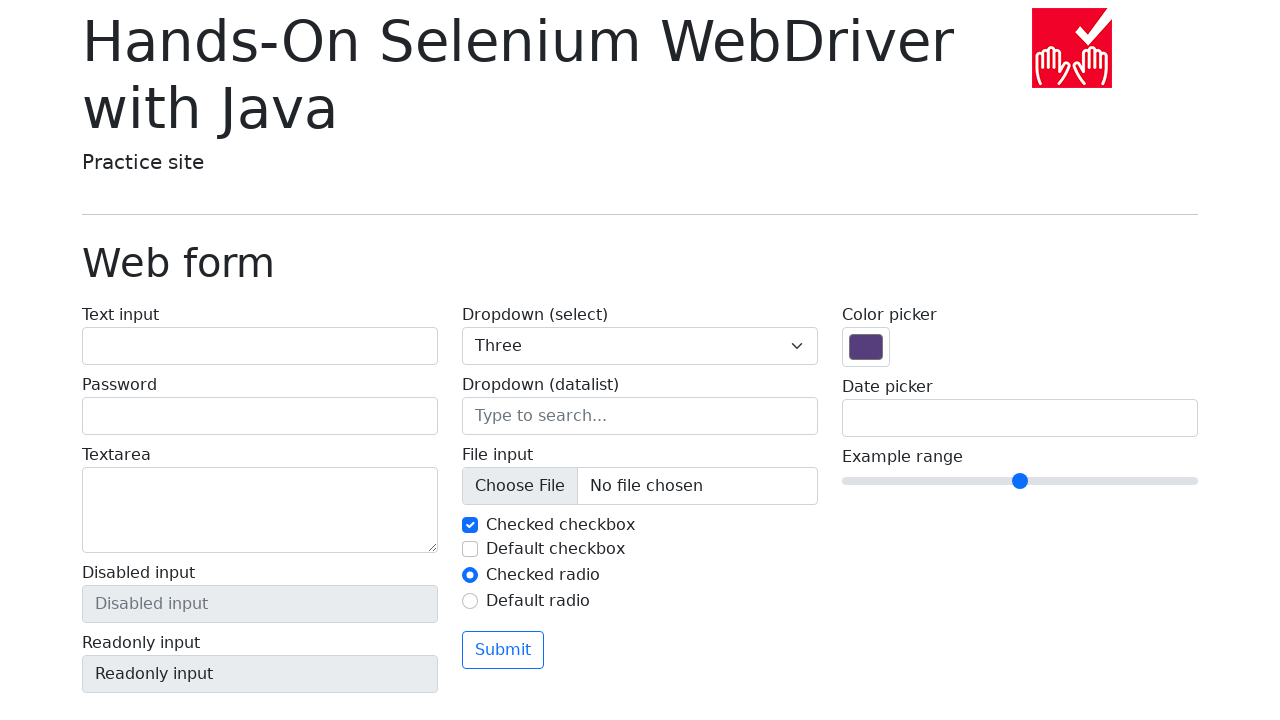

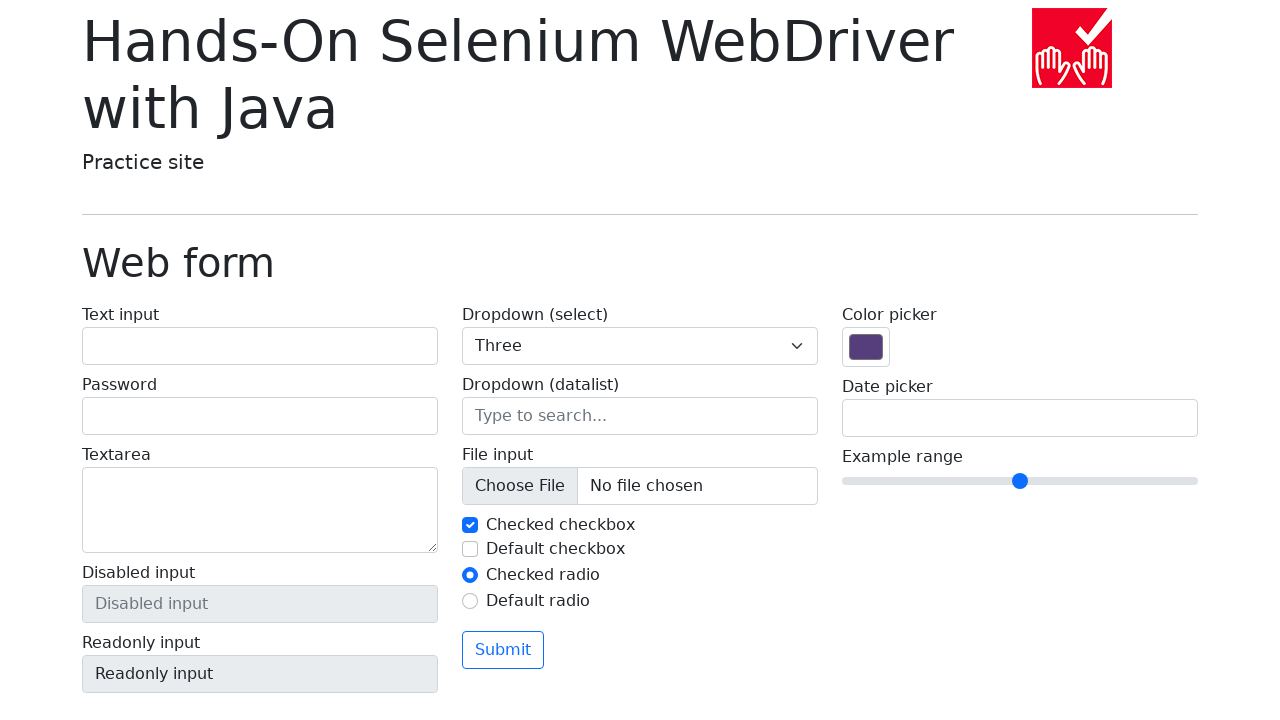